Tests file download functionality by clicking on a download link for a text file

Starting URL: https://the-internet.herokuapp.com/download

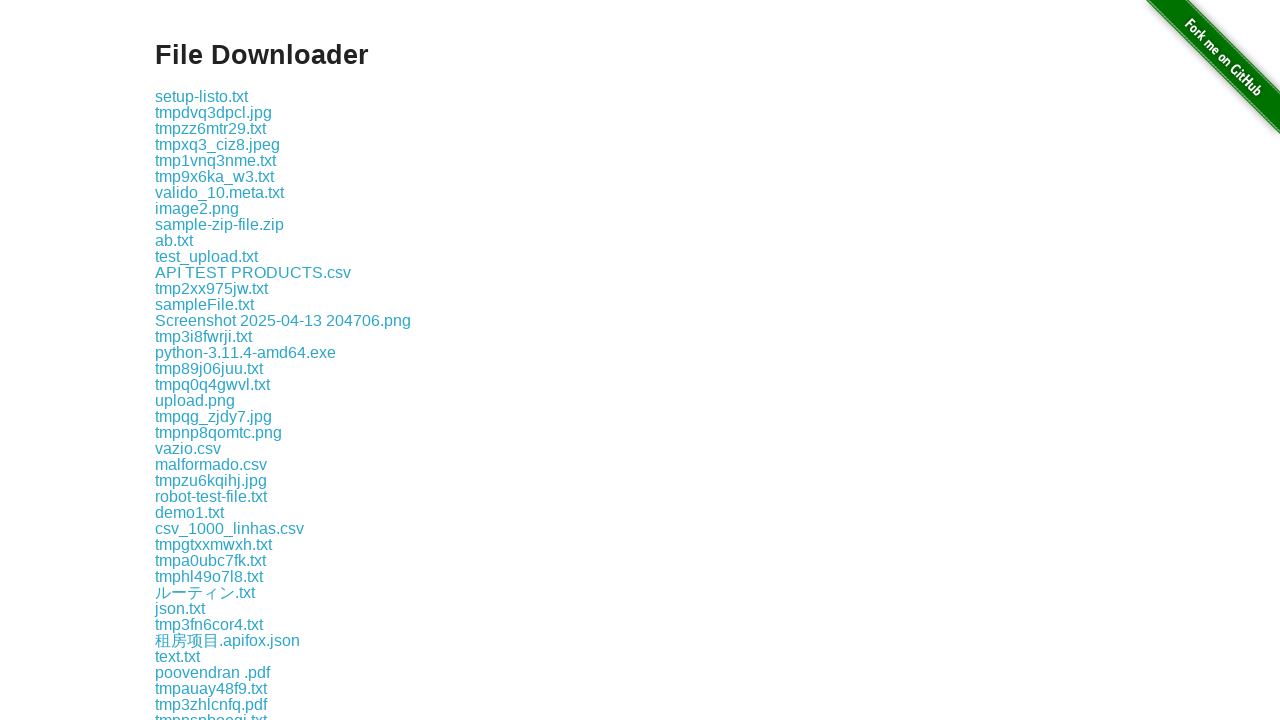

Clicked on download link for some-file.txt at (198, 360) on a:has-text('some-file.txt')
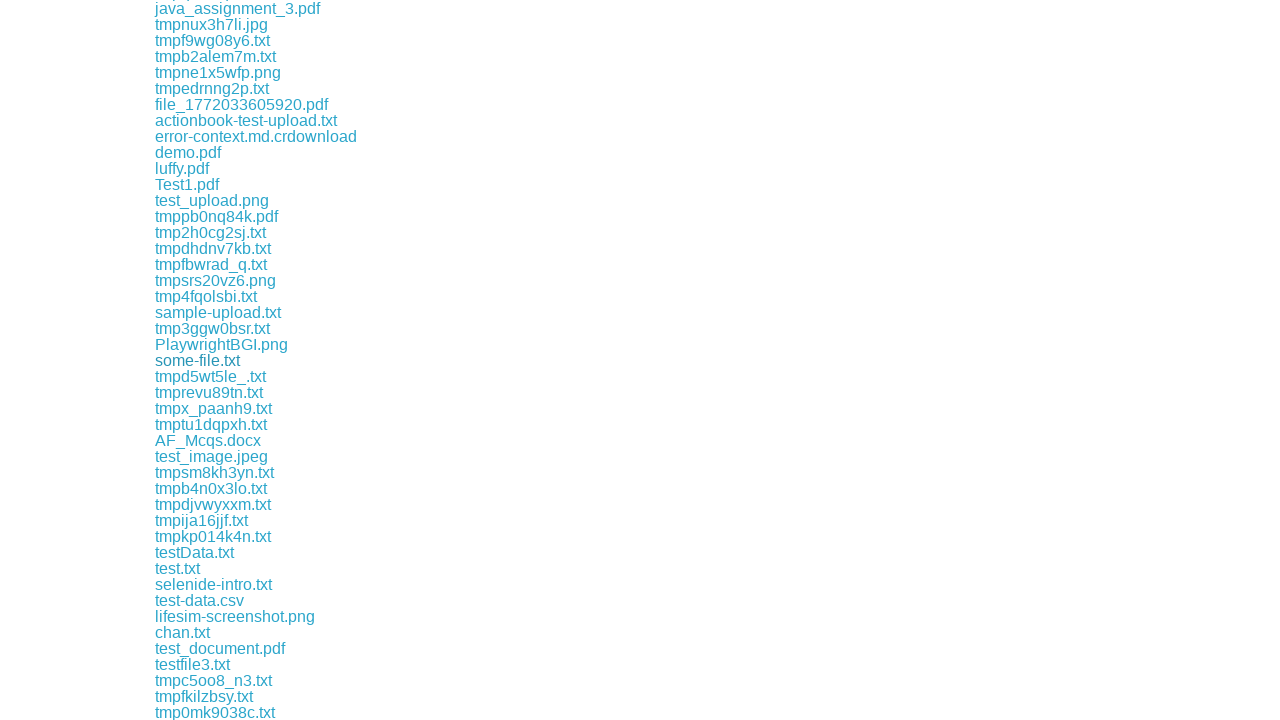

Waited for file download to initiate
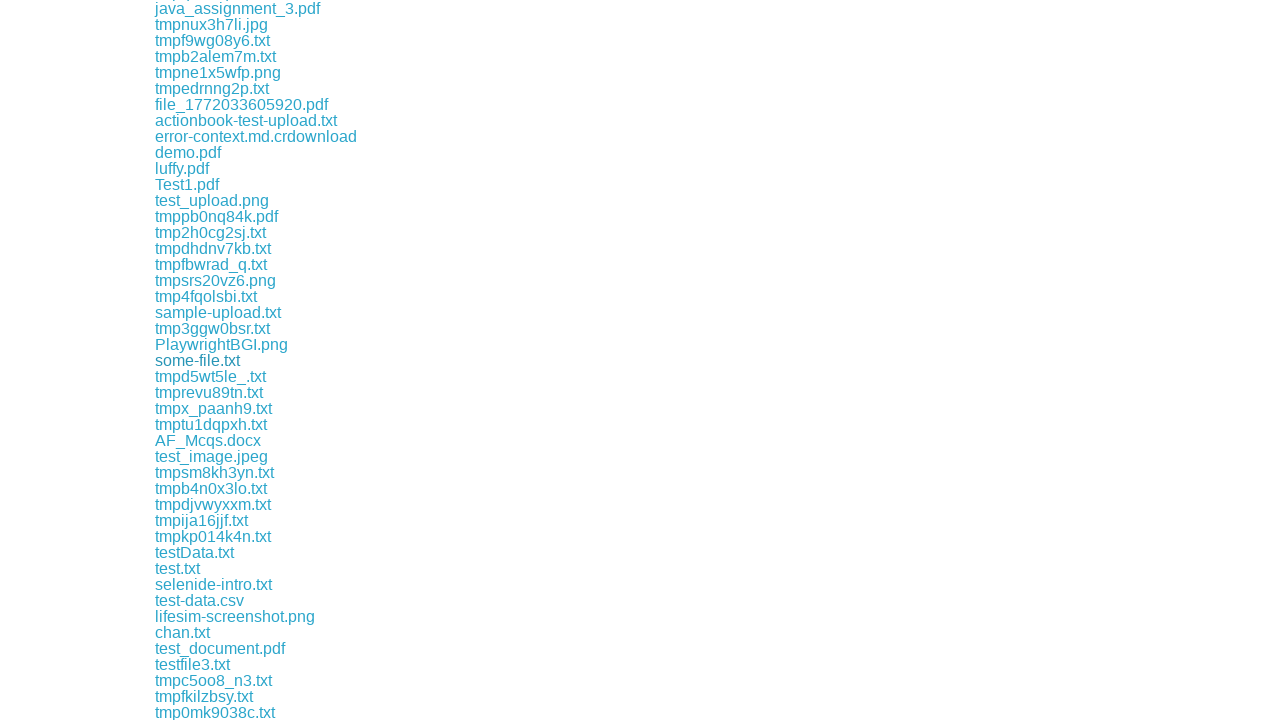

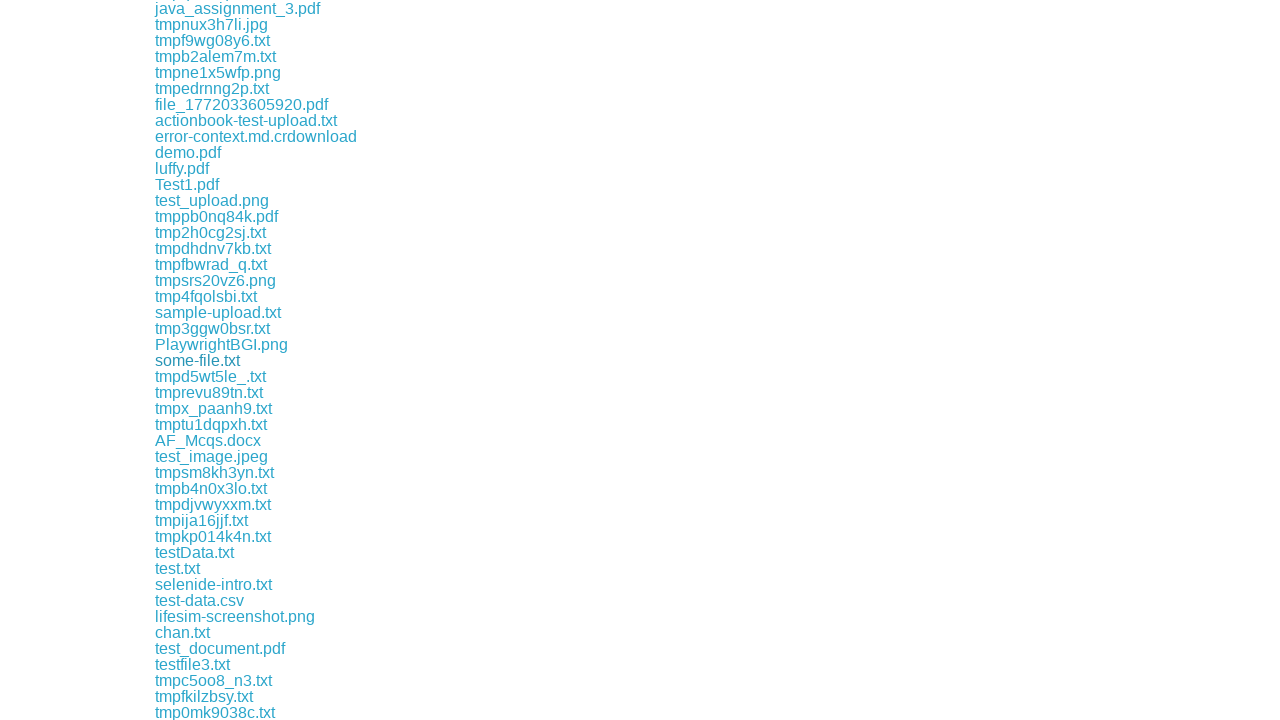